Tests keyboard navigation by sending arrow key events (down, down, down, enter, up) to interact with page elements using keyboard controls

Starting URL: http://demo.automationtesting.in/Windows.html

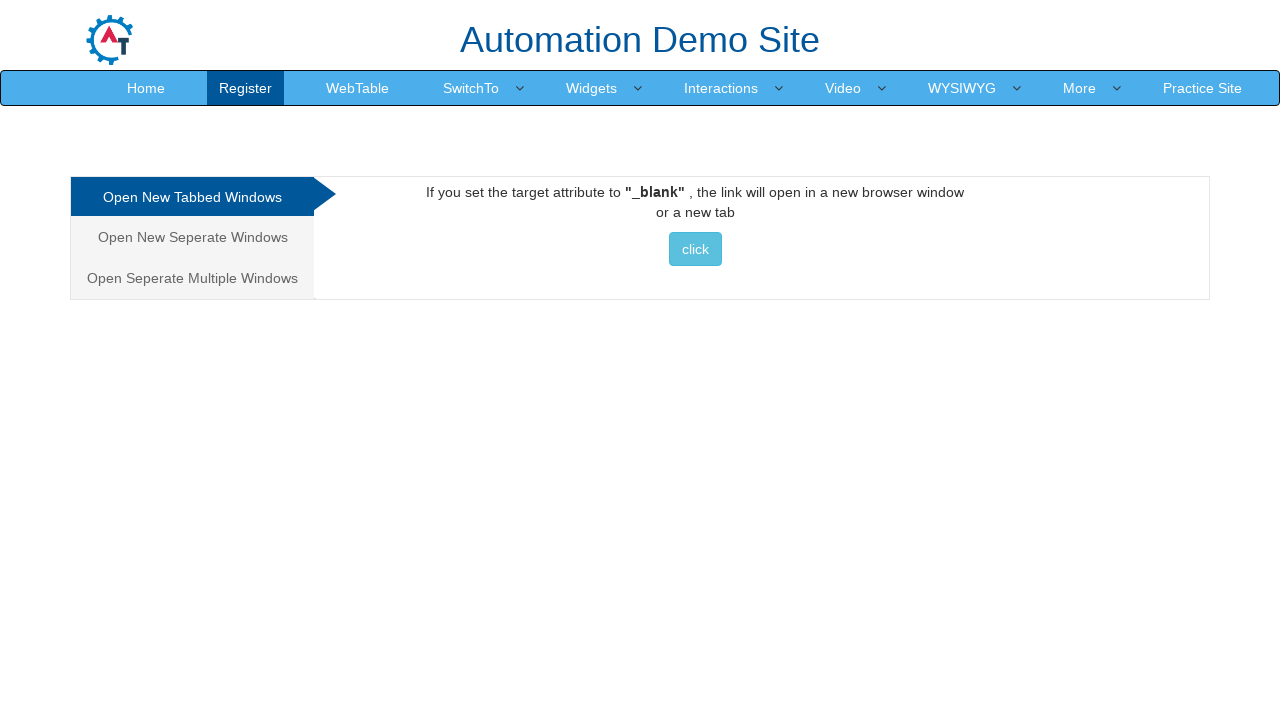

Navigated to keyboard event demo page
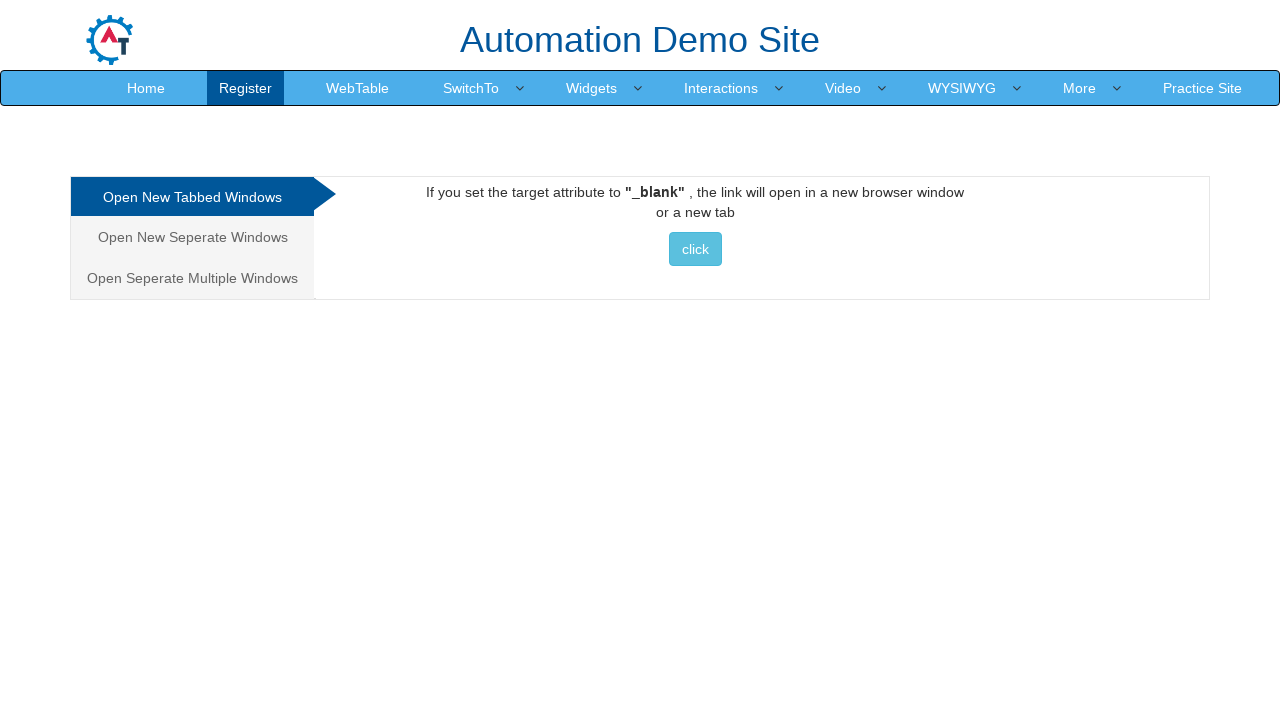

Pressed ArrowDown key (first time)
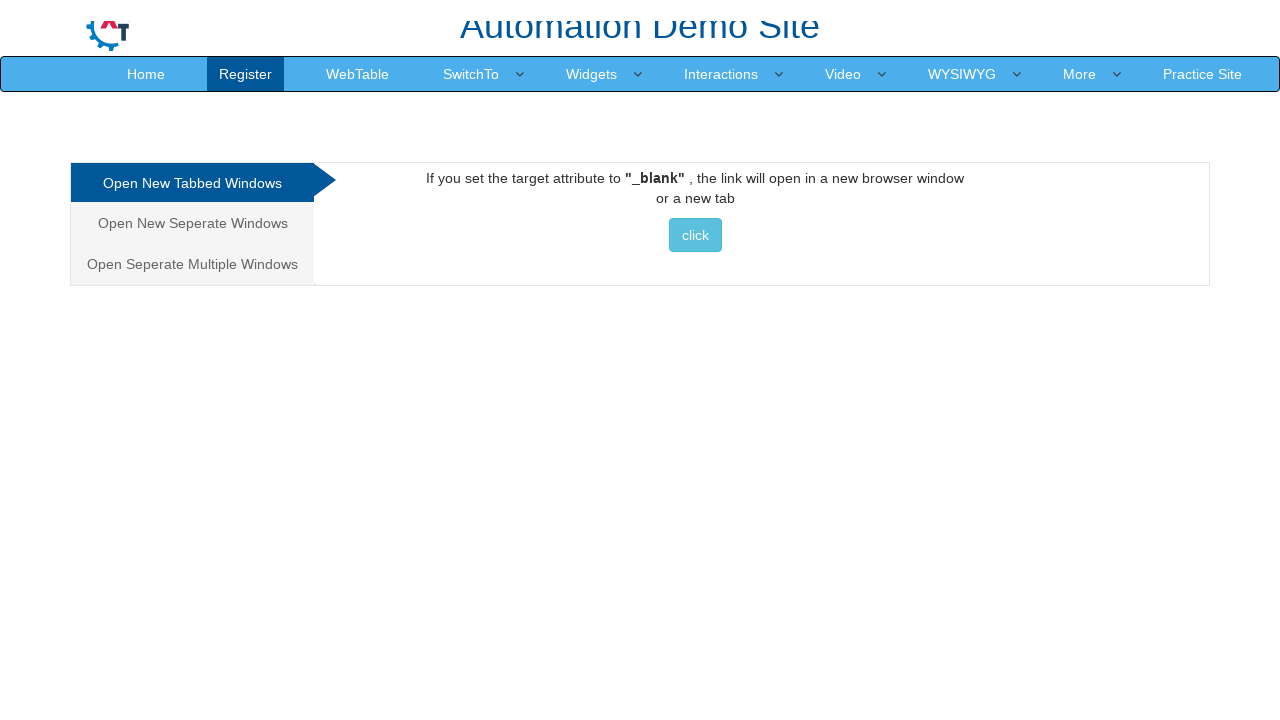

Pressed ArrowDown key (second time)
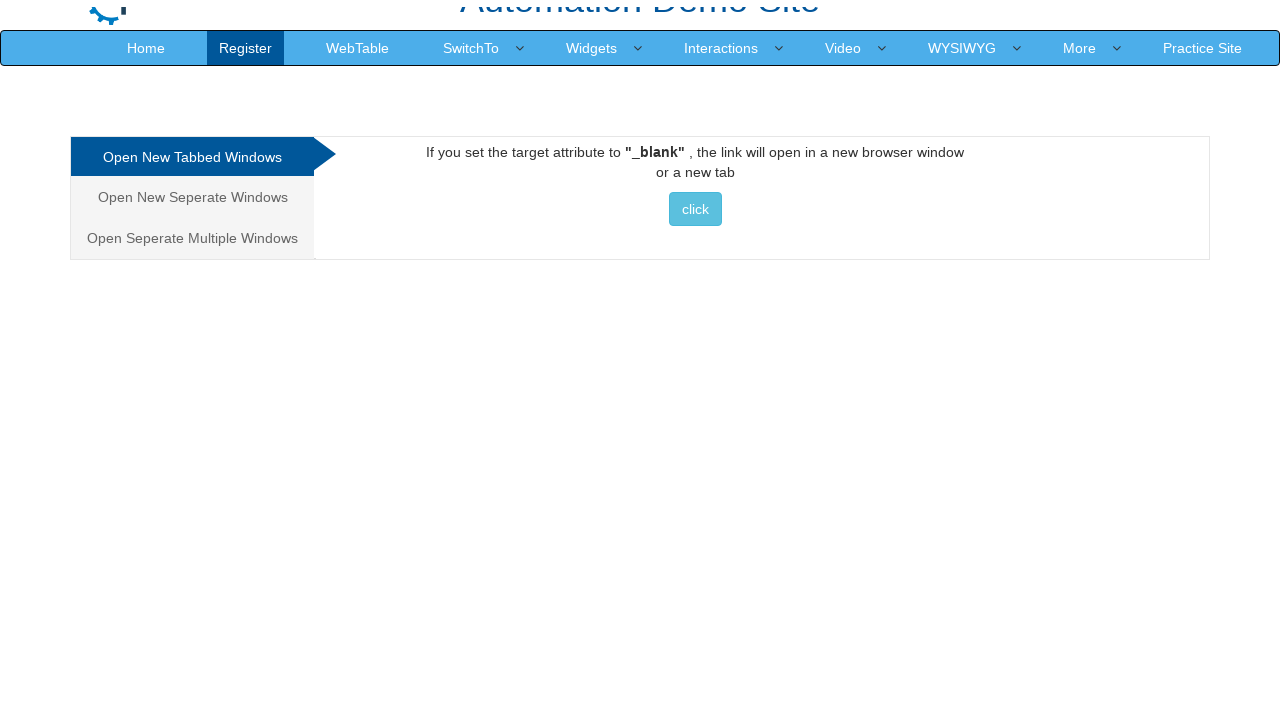

Pressed ArrowDown key (third time)
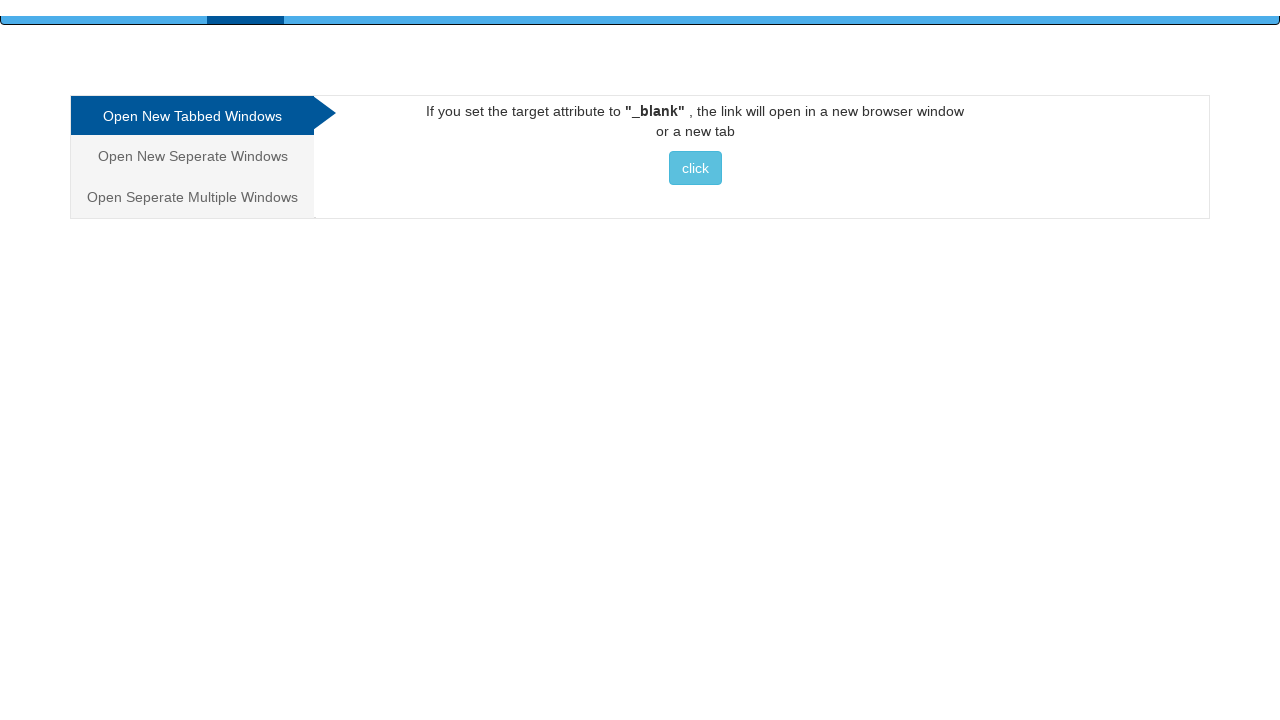

Pressed Enter key to select element
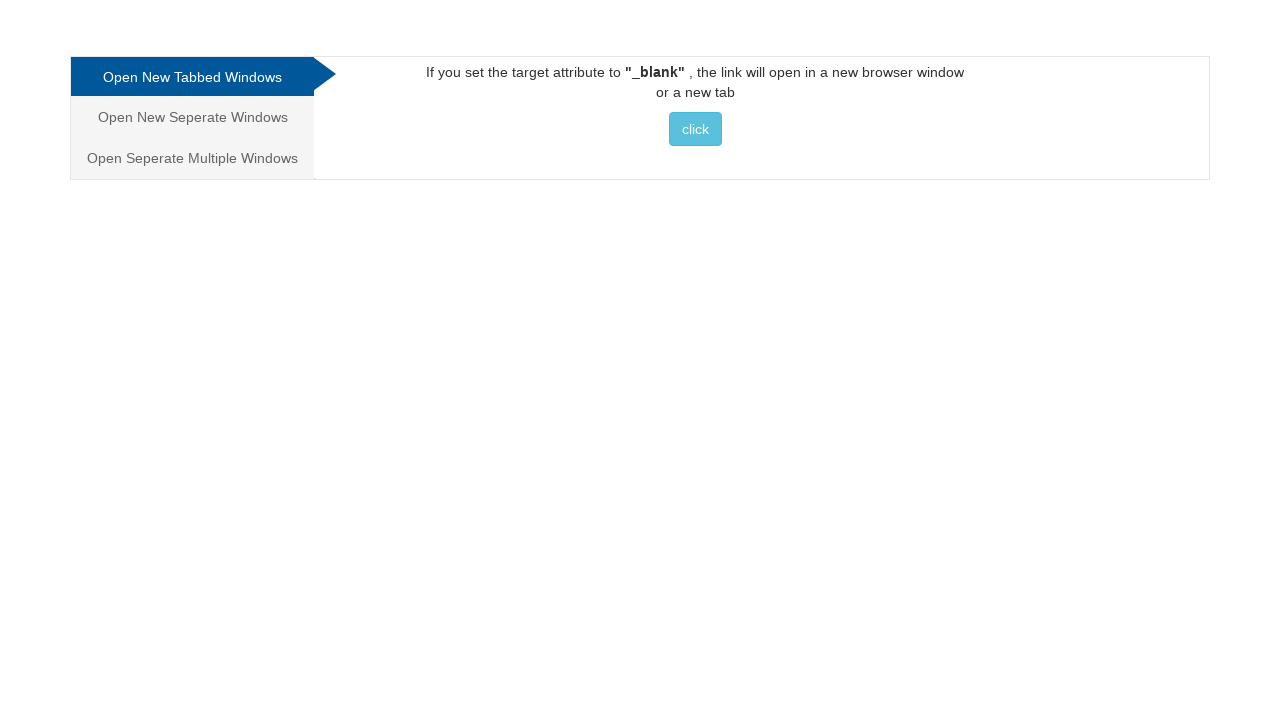

Pressed ArrowUp key to navigate upward
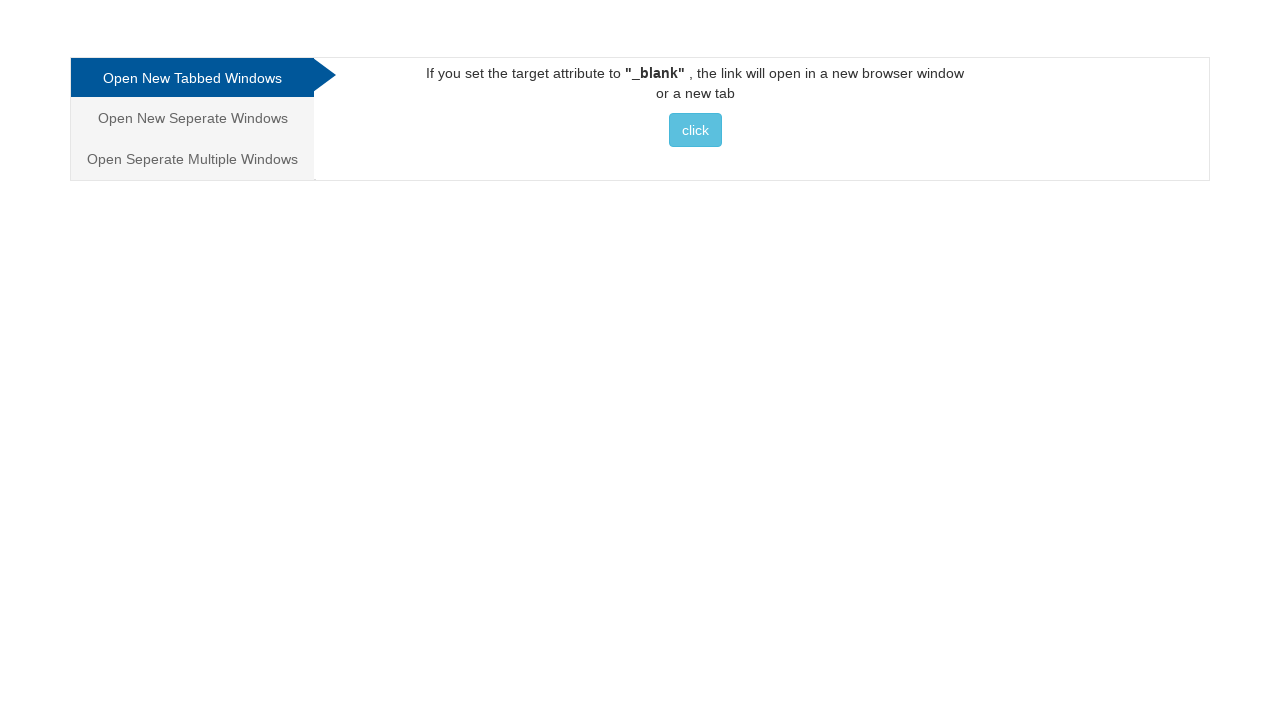

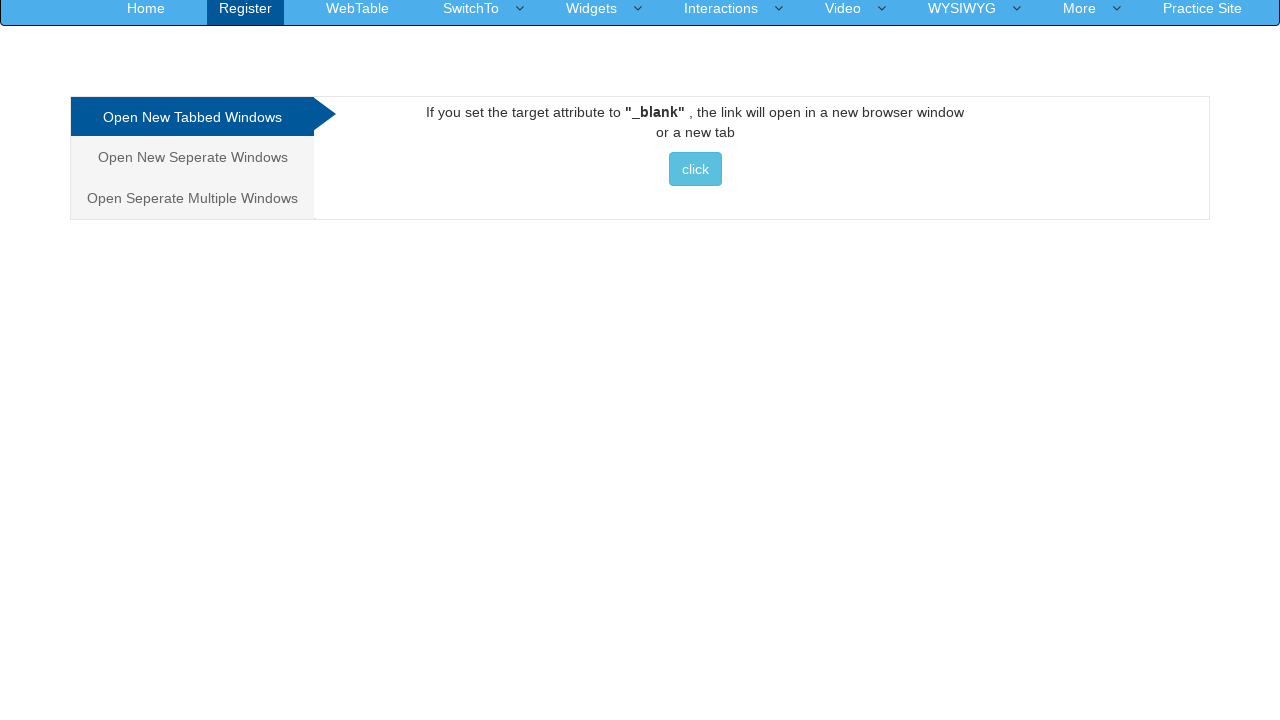